Tests that other controls are hidden when editing a todo item.

Starting URL: https://demo.playwright.dev/todomvc

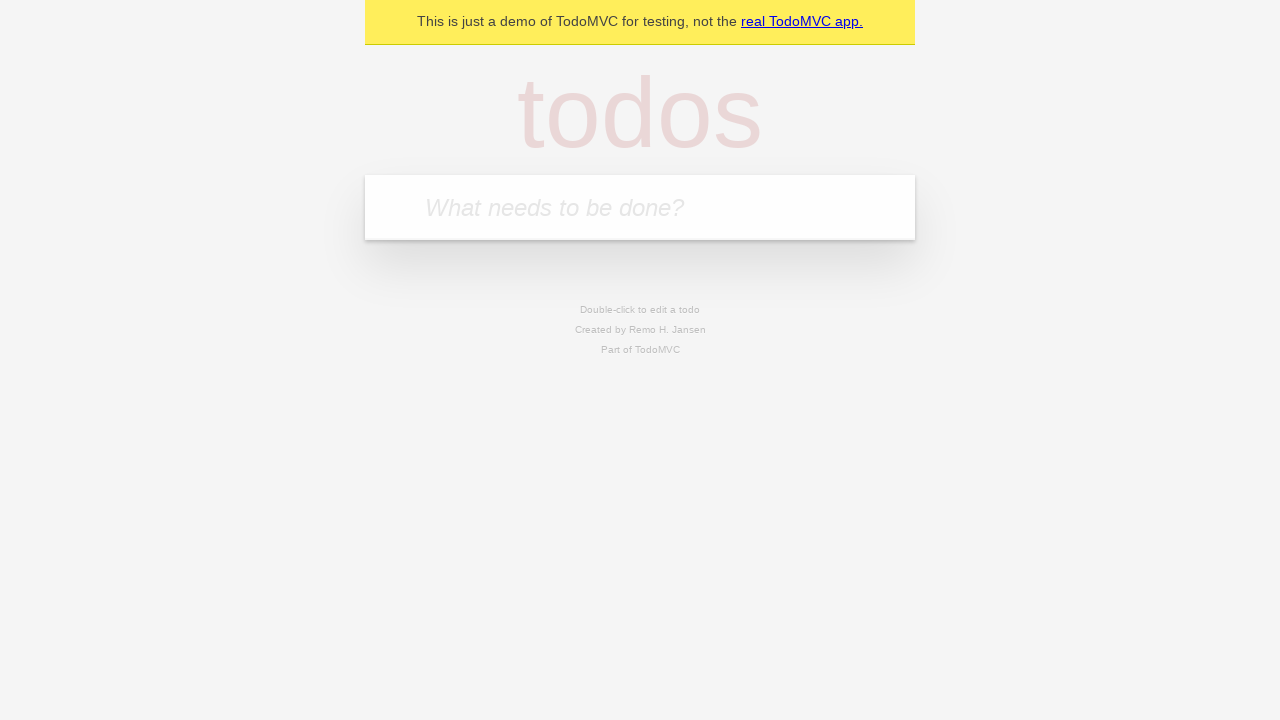

Located the 'What needs to be done?' input field
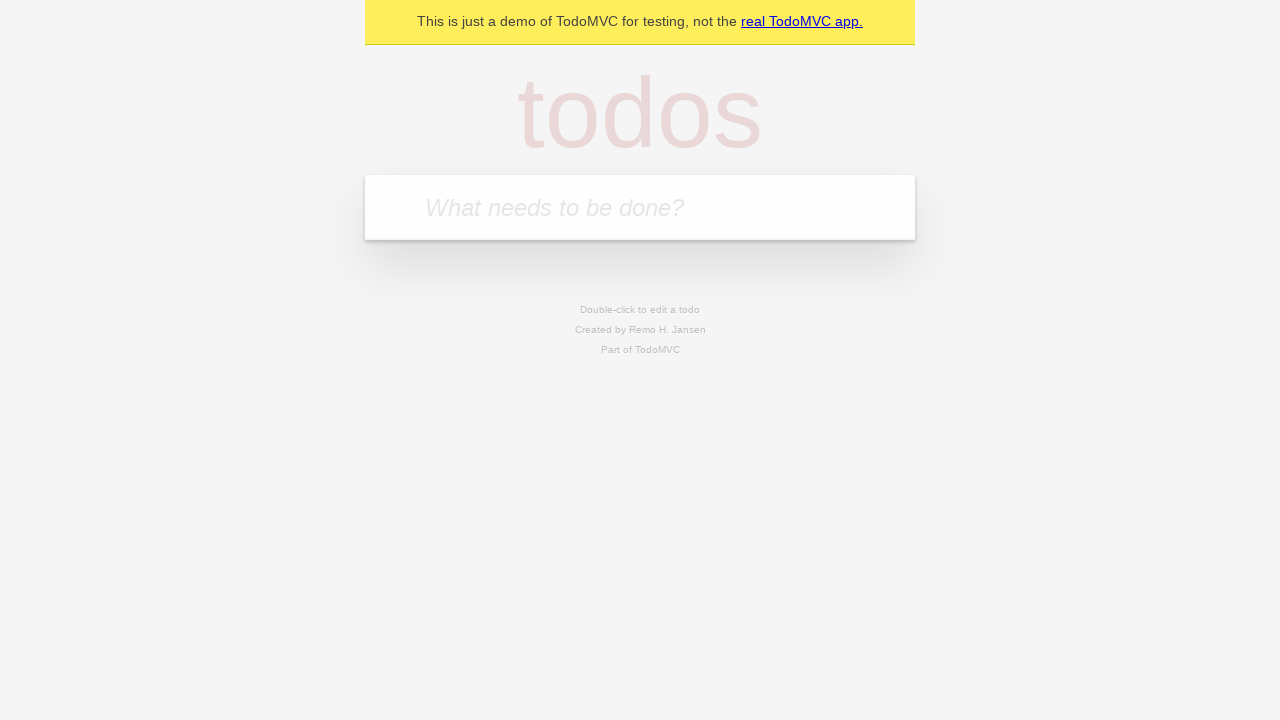

Filled input field with 'buy some cheese' on internal:attr=[placeholder="What needs to be done?"i]
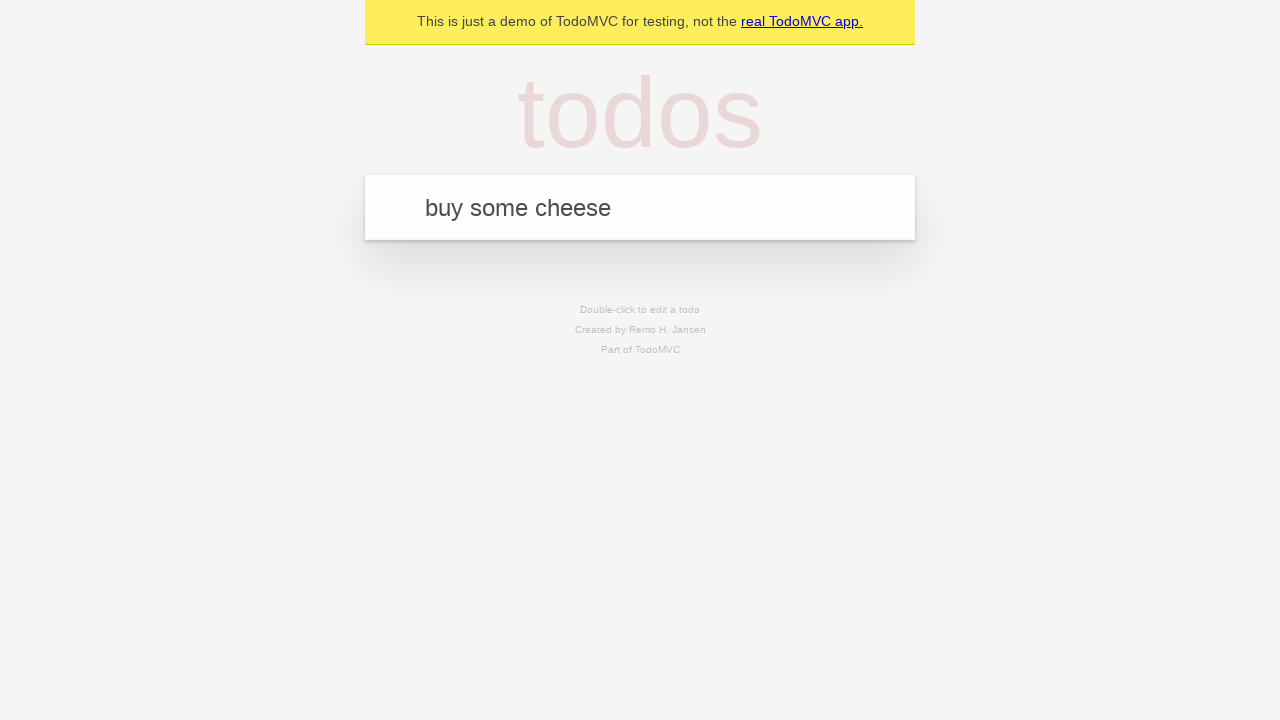

Pressed Enter to add todo 'buy some cheese' on internal:attr=[placeholder="What needs to be done?"i]
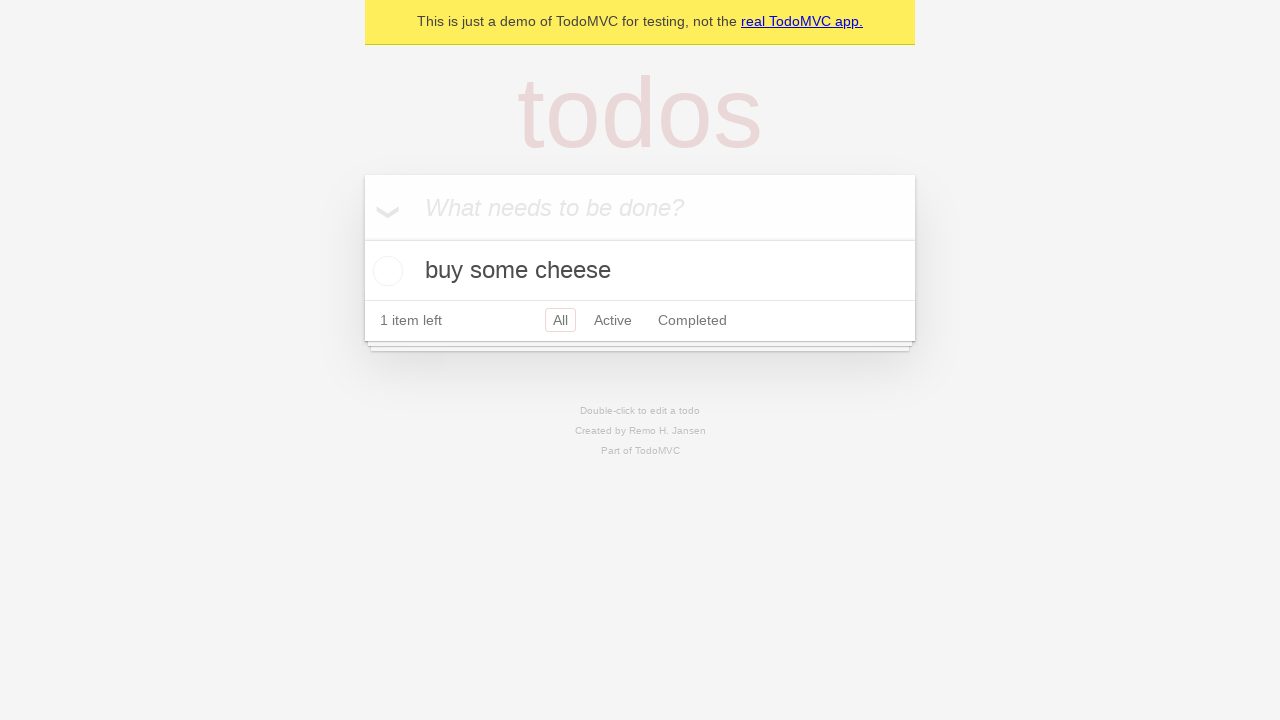

Filled input field with 'feed the cat' on internal:attr=[placeholder="What needs to be done?"i]
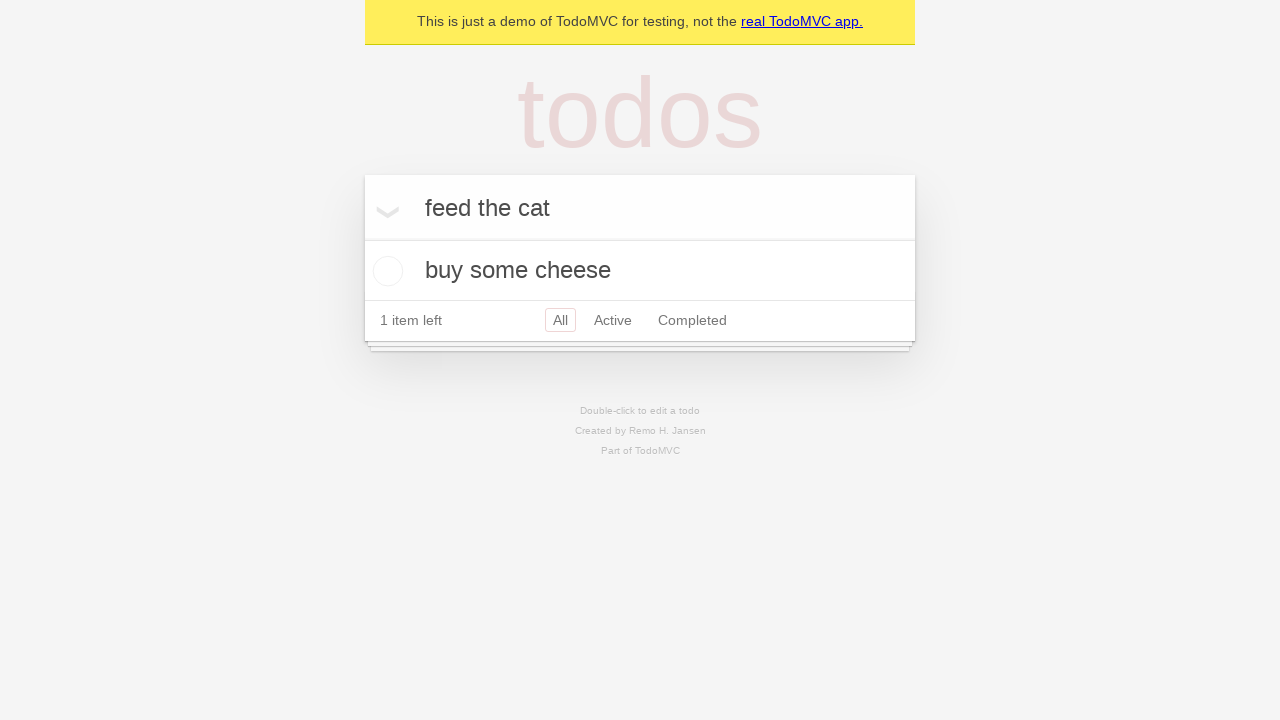

Pressed Enter to add todo 'feed the cat' on internal:attr=[placeholder="What needs to be done?"i]
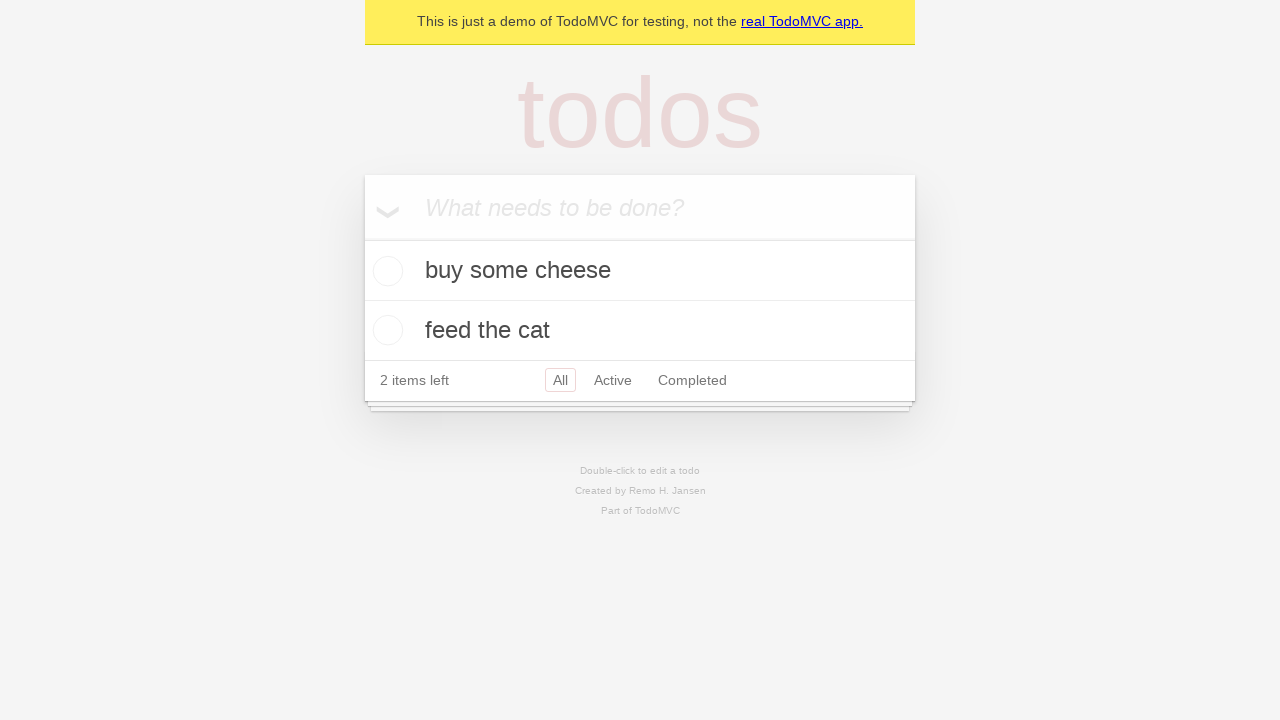

Filled input field with 'book a doctors appointment' on internal:attr=[placeholder="What needs to be done?"i]
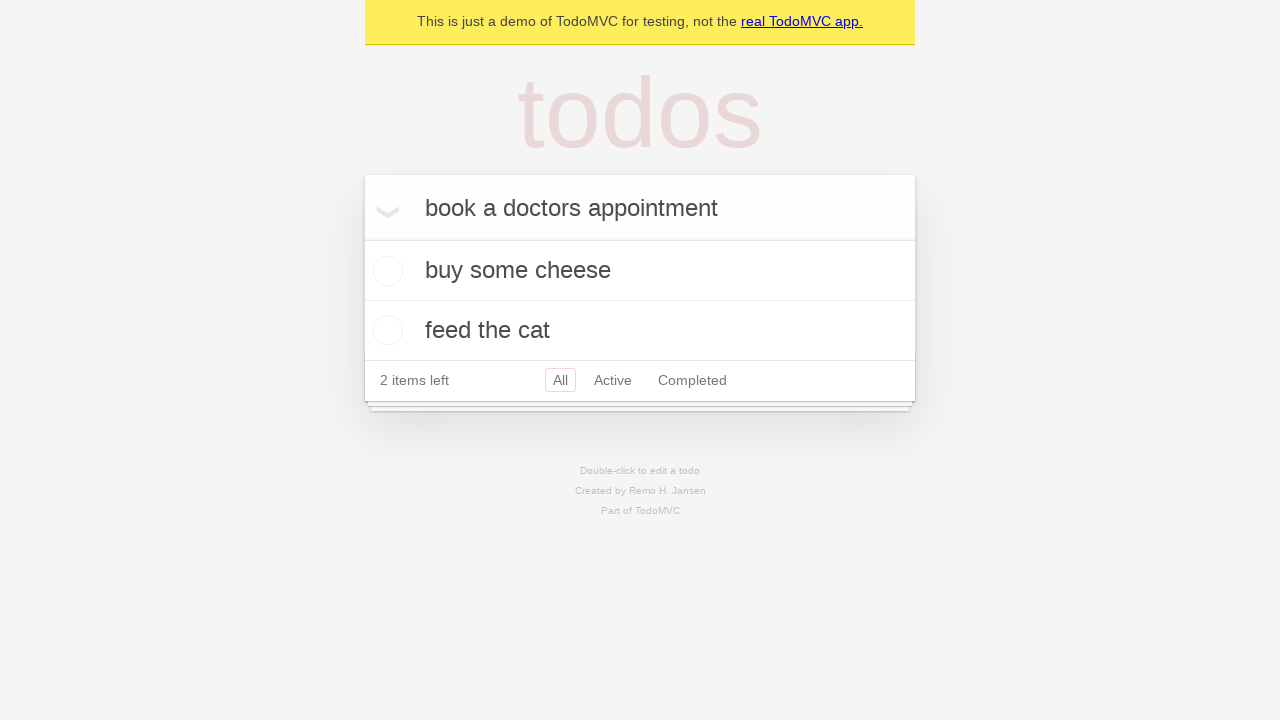

Pressed Enter to add todo 'book a doctors appointment' on internal:attr=[placeholder="What needs to be done?"i]
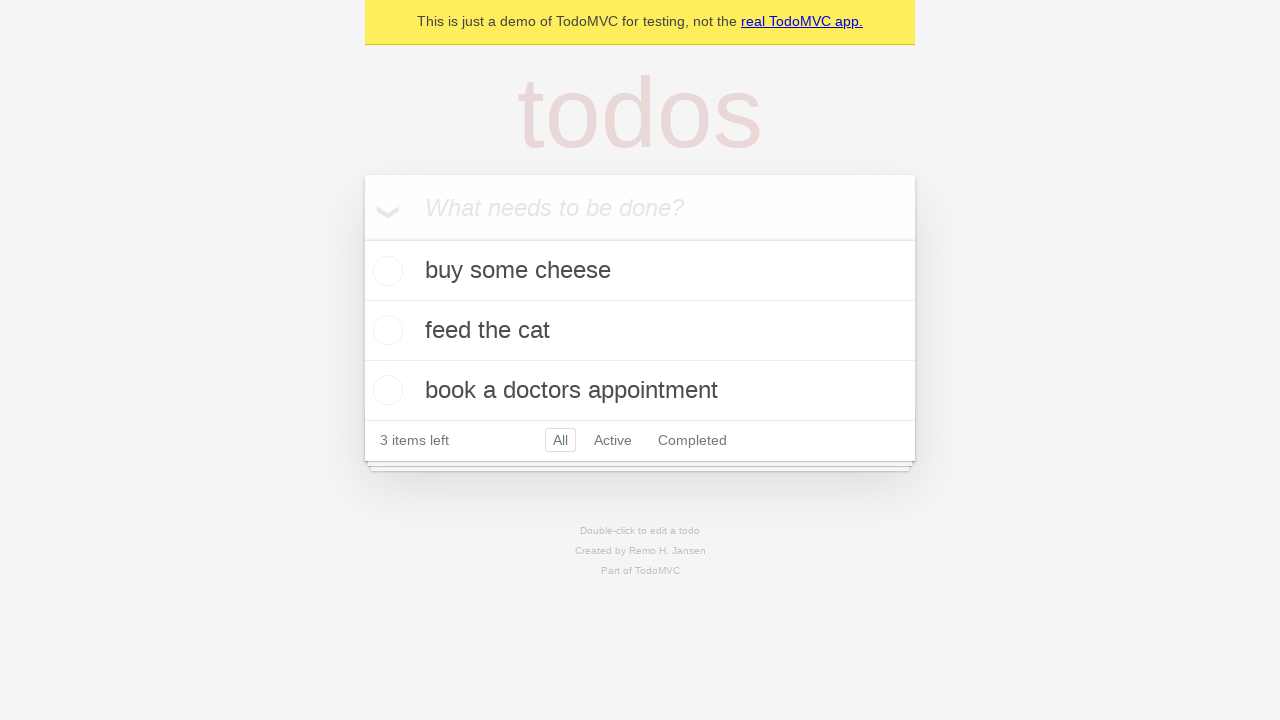

Waited for third todo item to appear
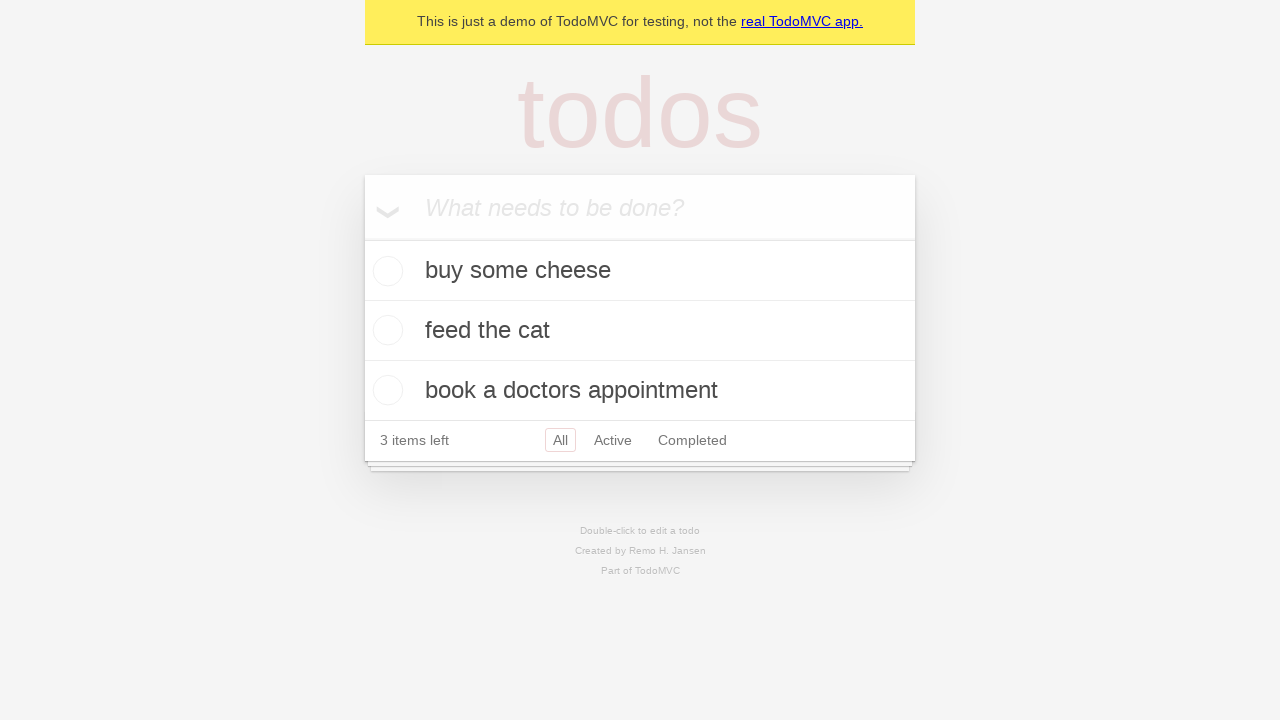

Located second todo item for editing
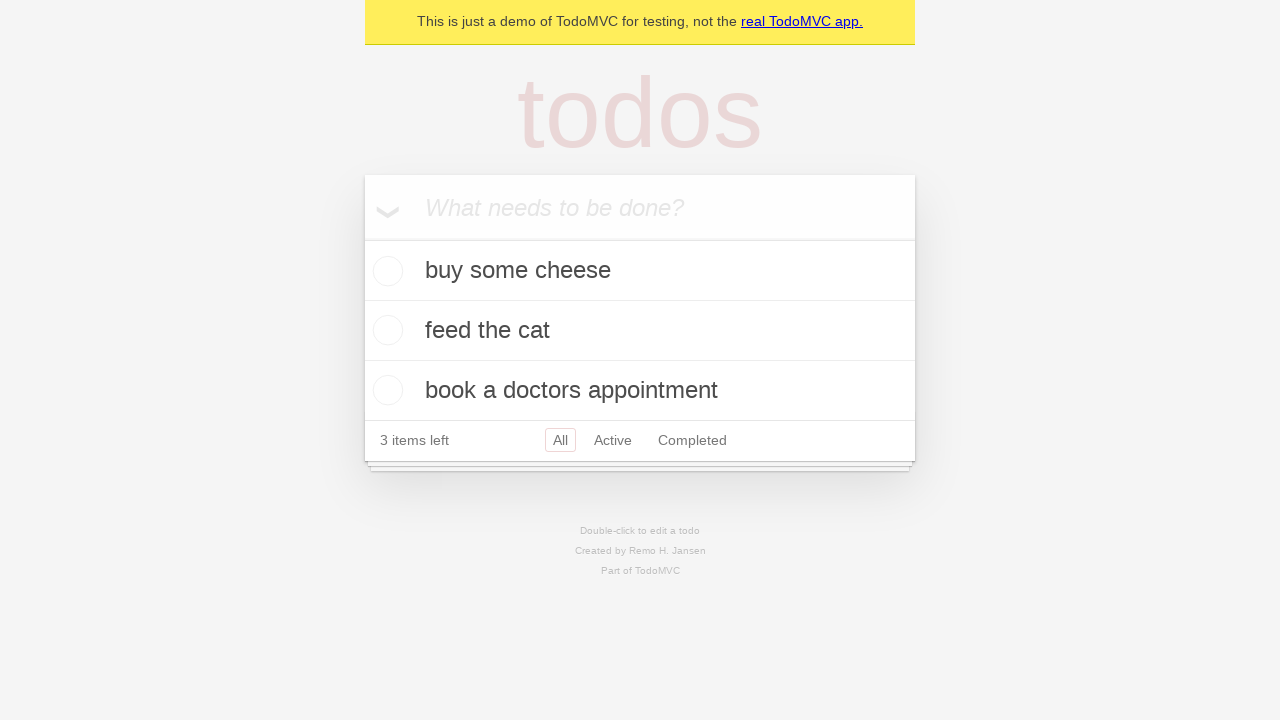

Double-clicked second todo item to enter edit mode at (640, 331) on [data-testid='todo-item'] >> nth=1
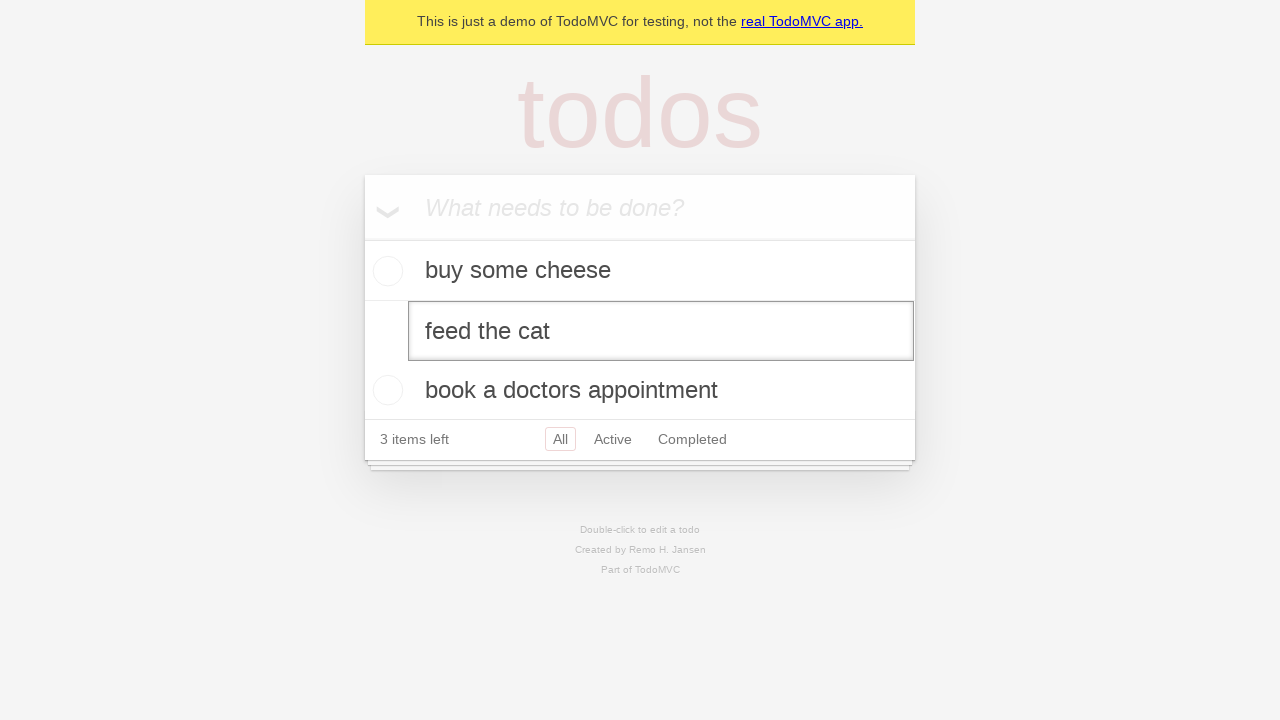

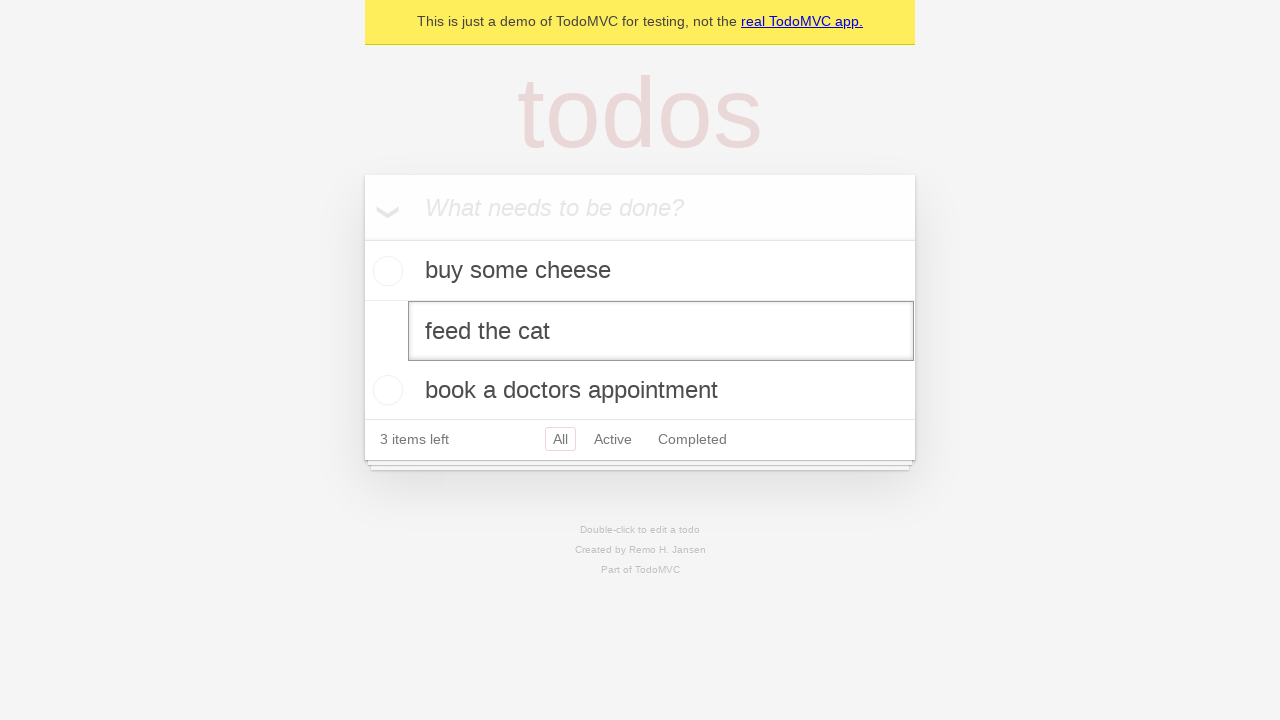